Tests single autocomplete by typing and selecting a color option

Starting URL: https://demoqa.com/elements

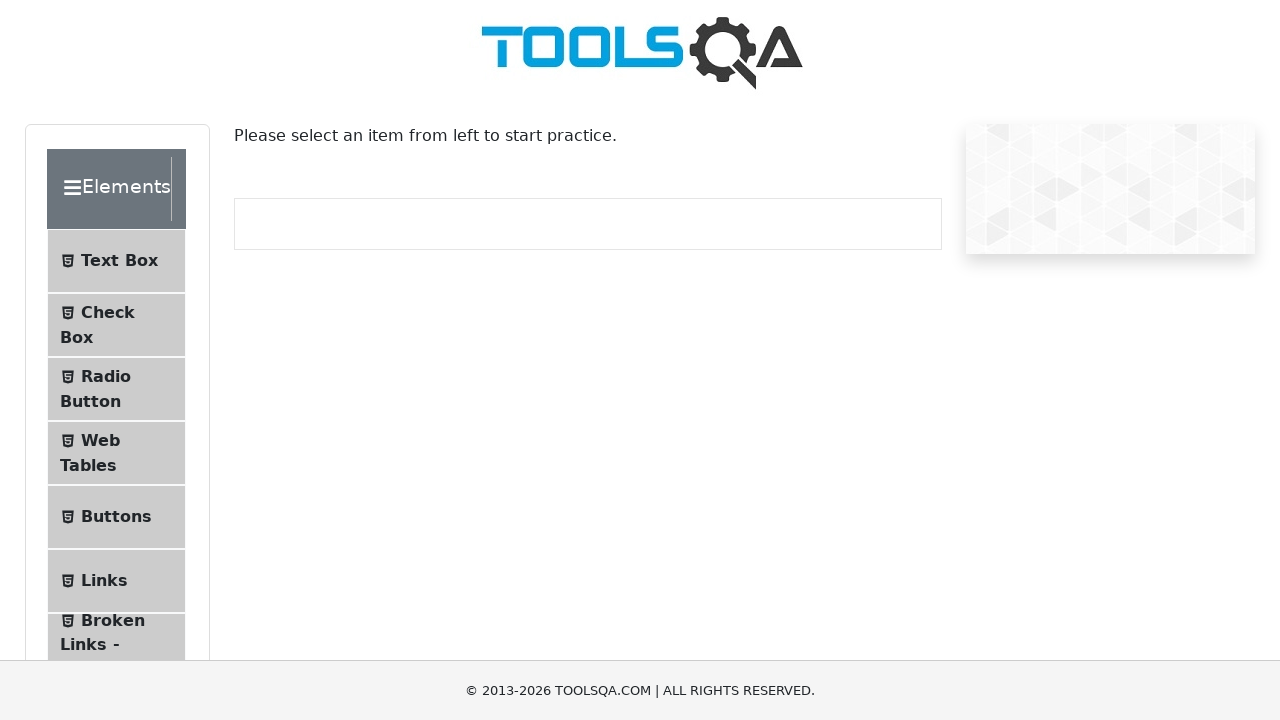

Clicked on Widgets section at (103, 387) on internal:text="Widgets"i
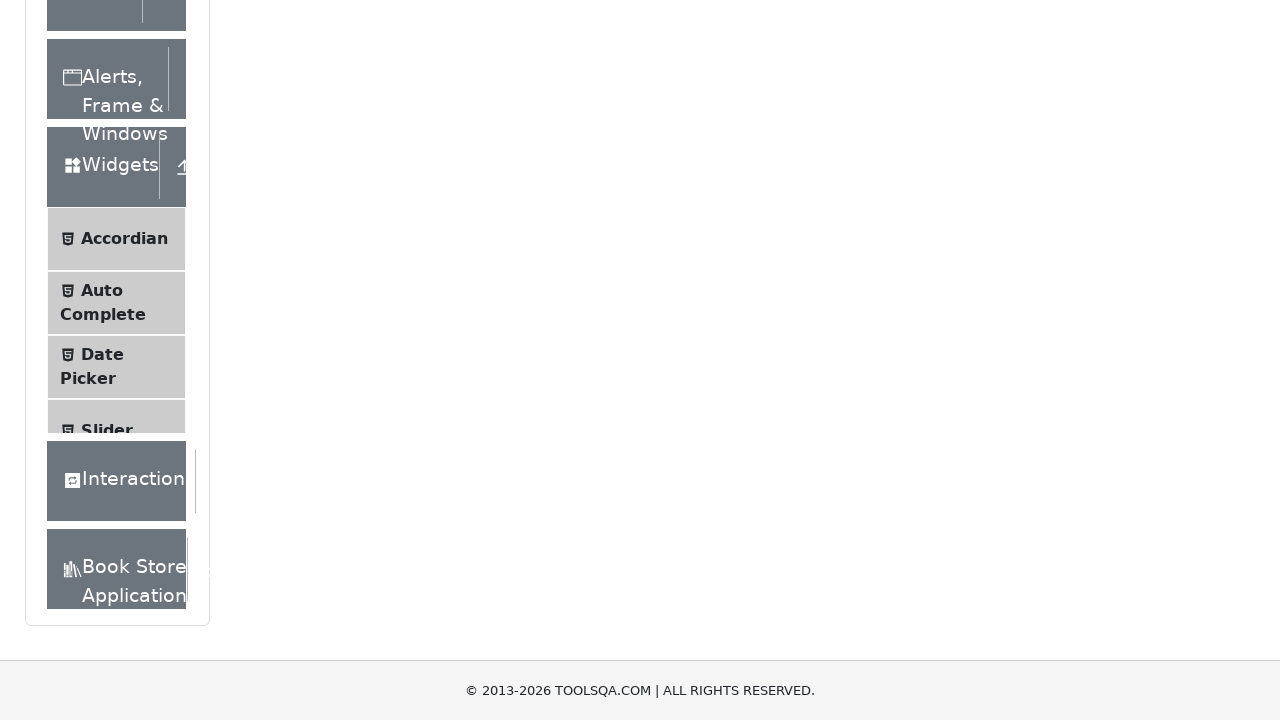

Clicked on Auto Complete at (102, 348) on internal:text="Auto Complete"i
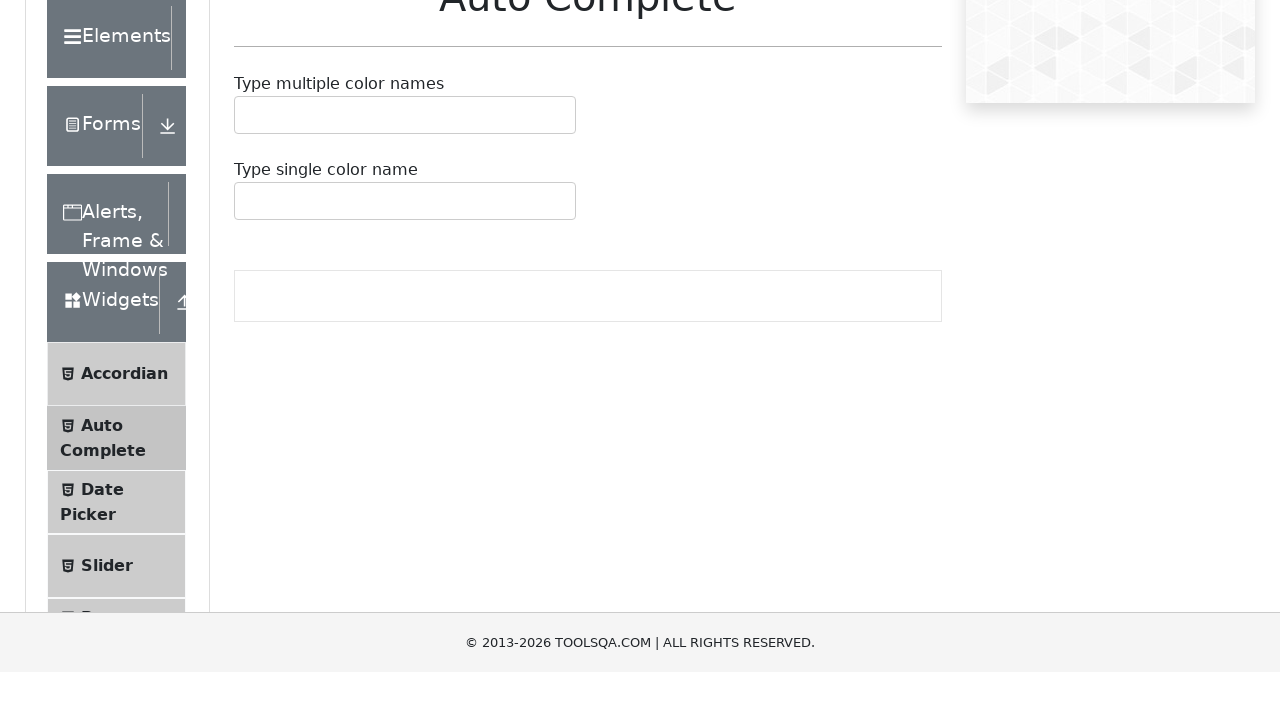

Typed 'R' in single autocomplete input field on #autoCompleteSingleInput
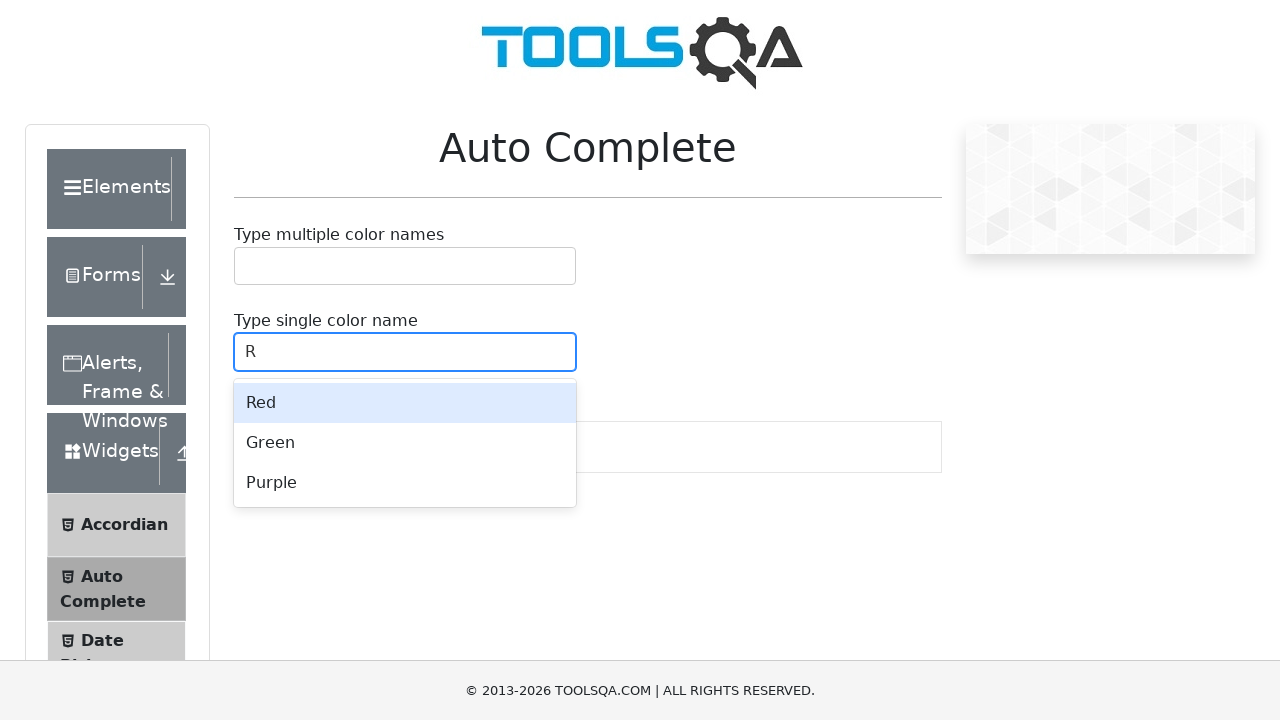

Autocomplete menu appeared with color options
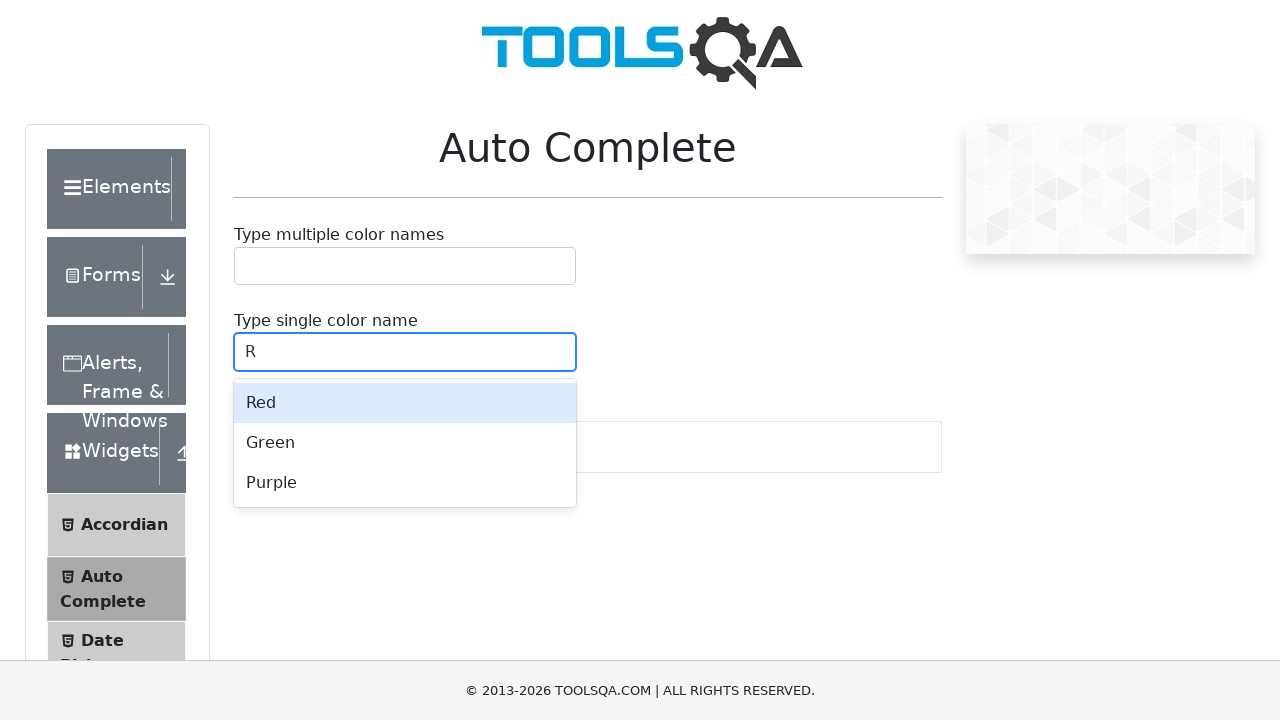

Selected 'Red' option from autocomplete dropdown at (405, 403) on .auto-complete__menu >> internal:text="Red"s
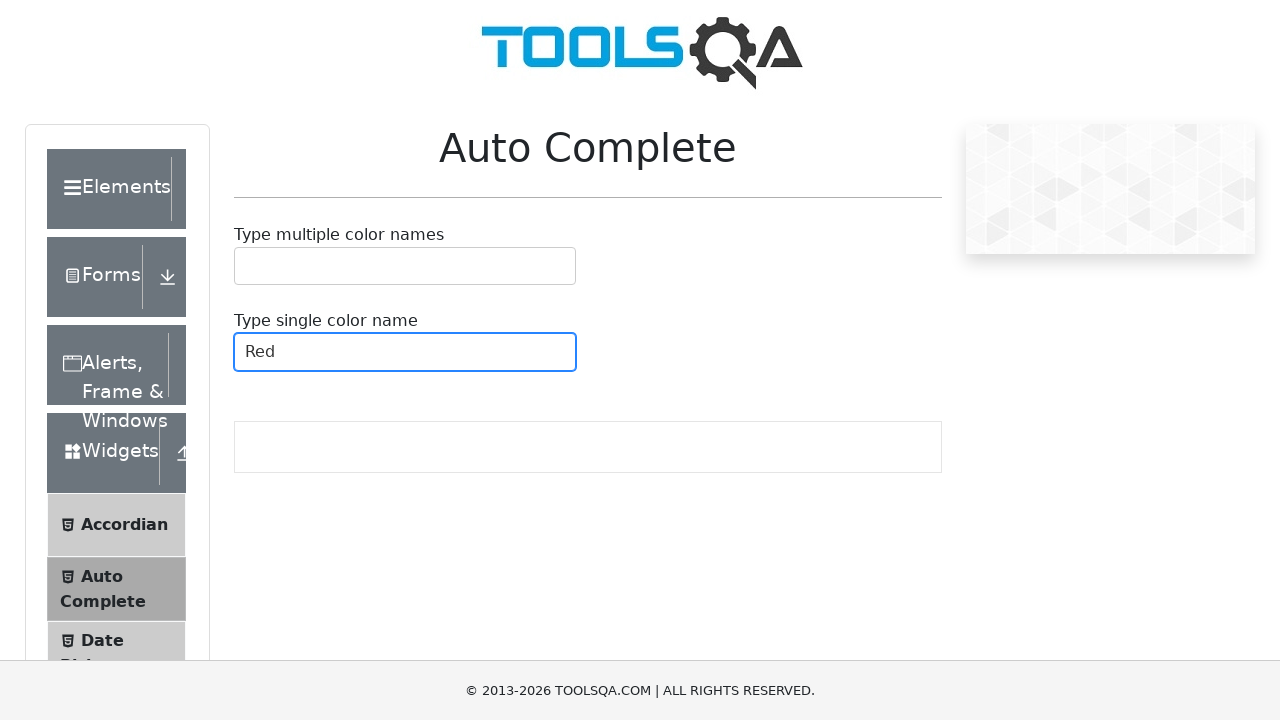

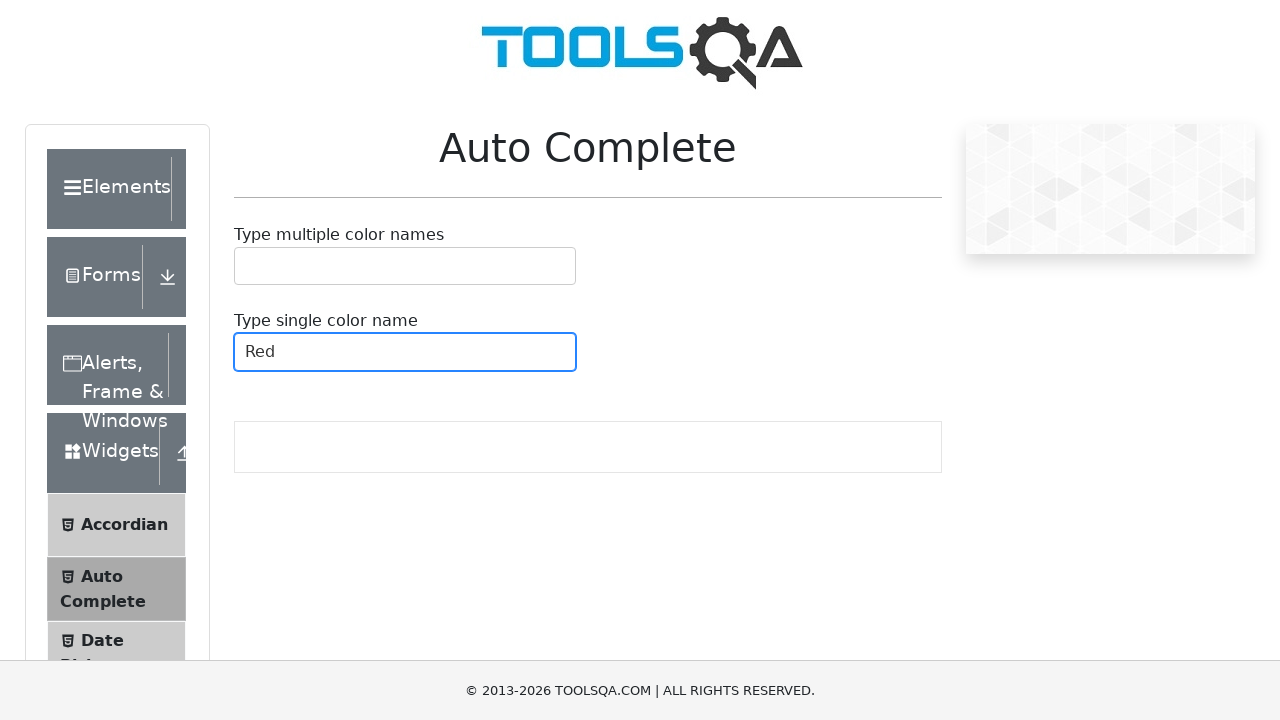